Tests JavaScript alert handling on demoqa.com by clicking alert buttons and accepting/dismissing the resulting dialogs

Starting URL: https://demoqa.com/alerts

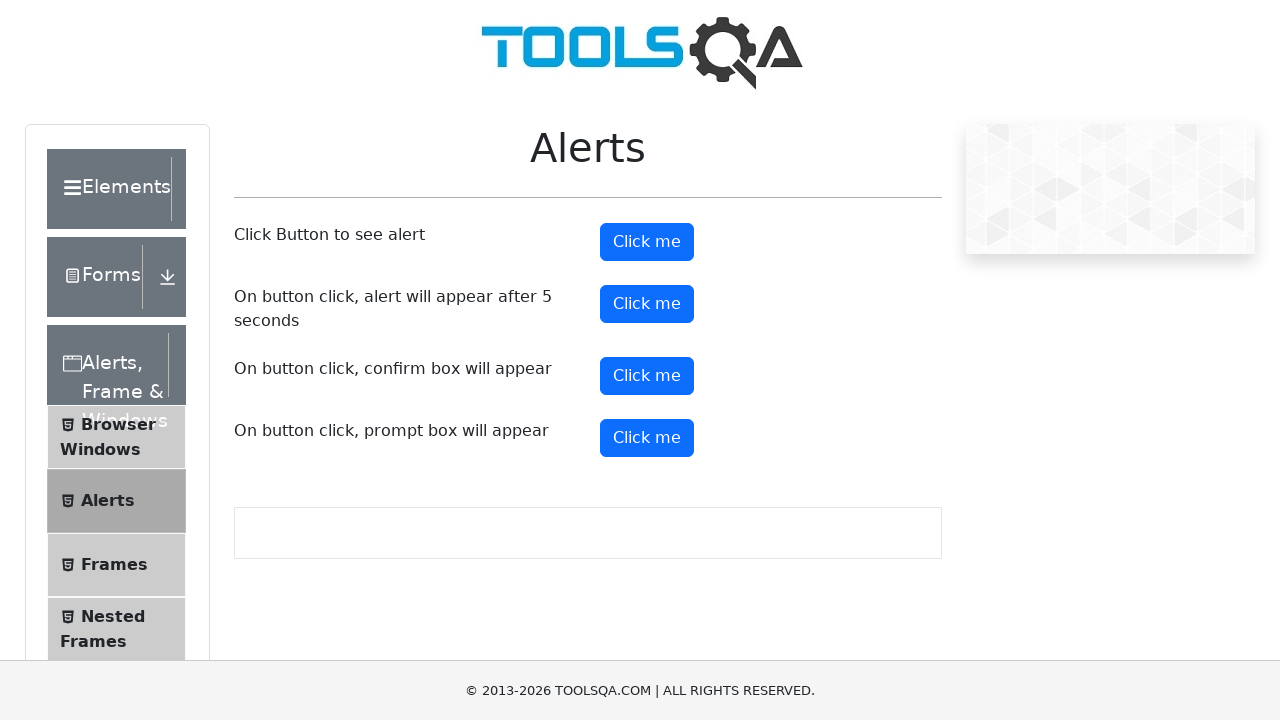

Set up dialog handler to accept alerts
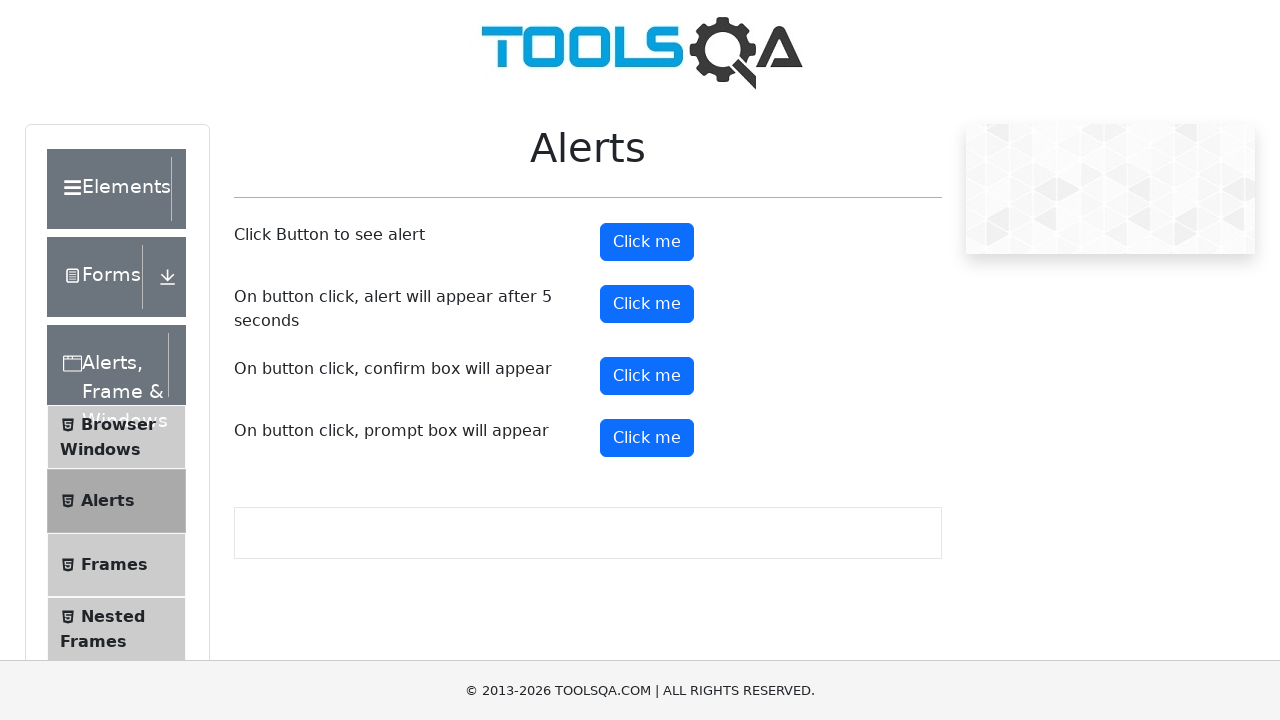

Clicked alert button at (647, 242) on #alertButton
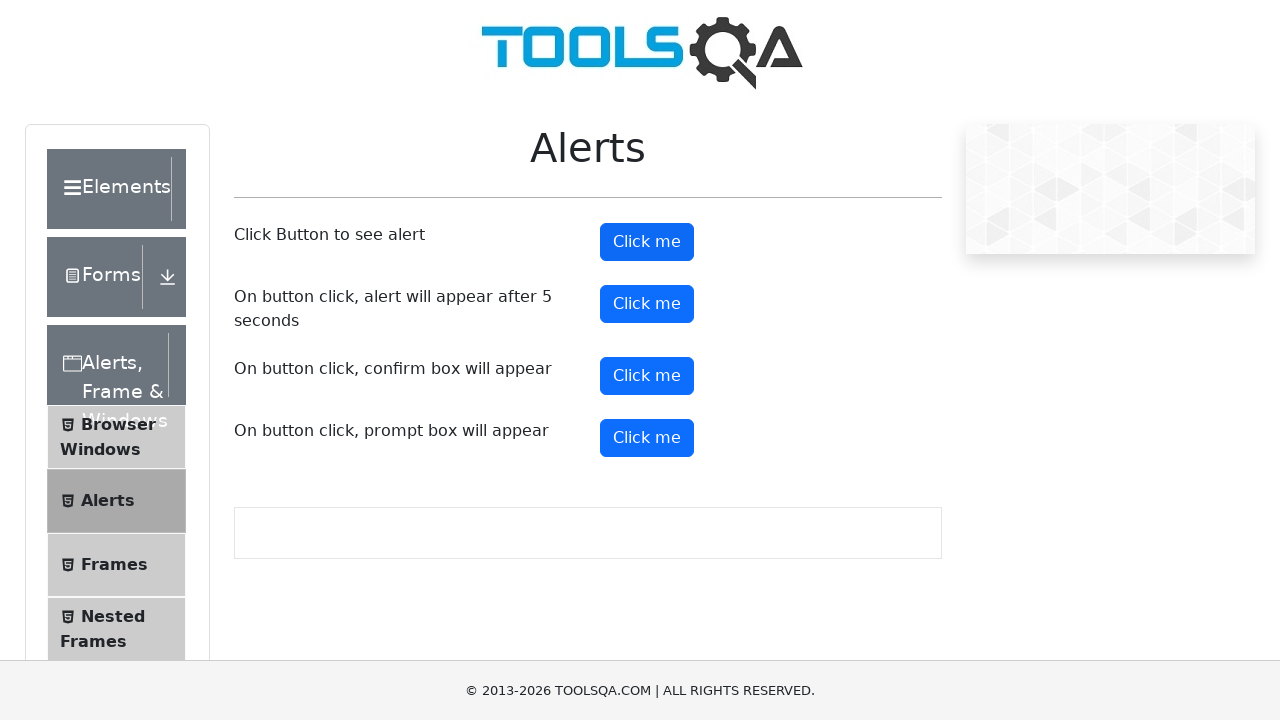

Set up dialog handler to accept timer alert
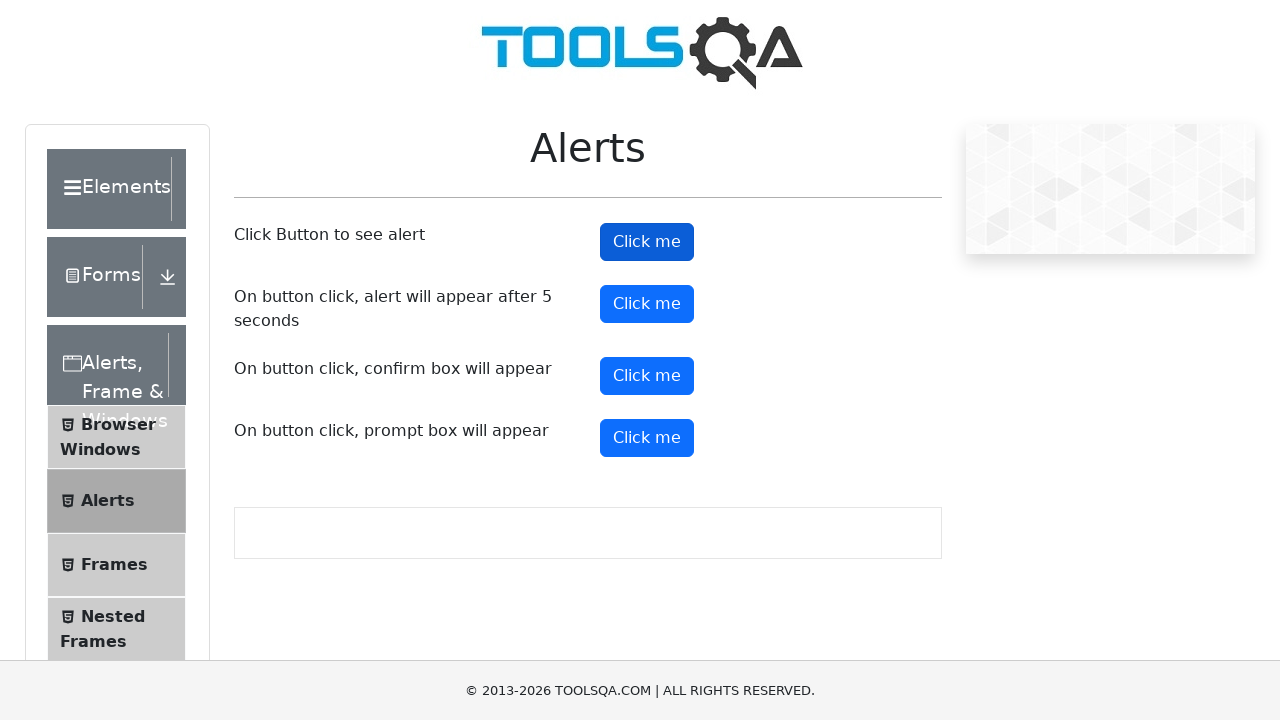

Clicked timer alert button at (647, 304) on #timerAlertButton
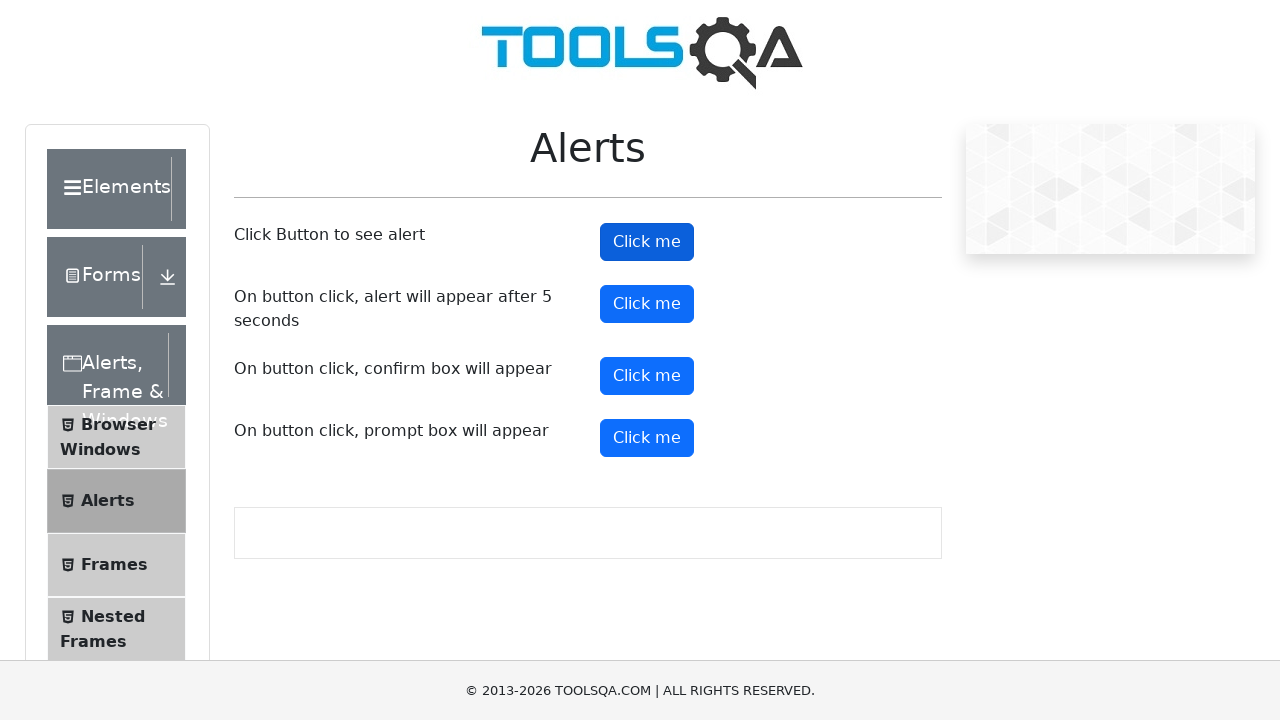

Waited 6 seconds for timer alert to appear and be handled
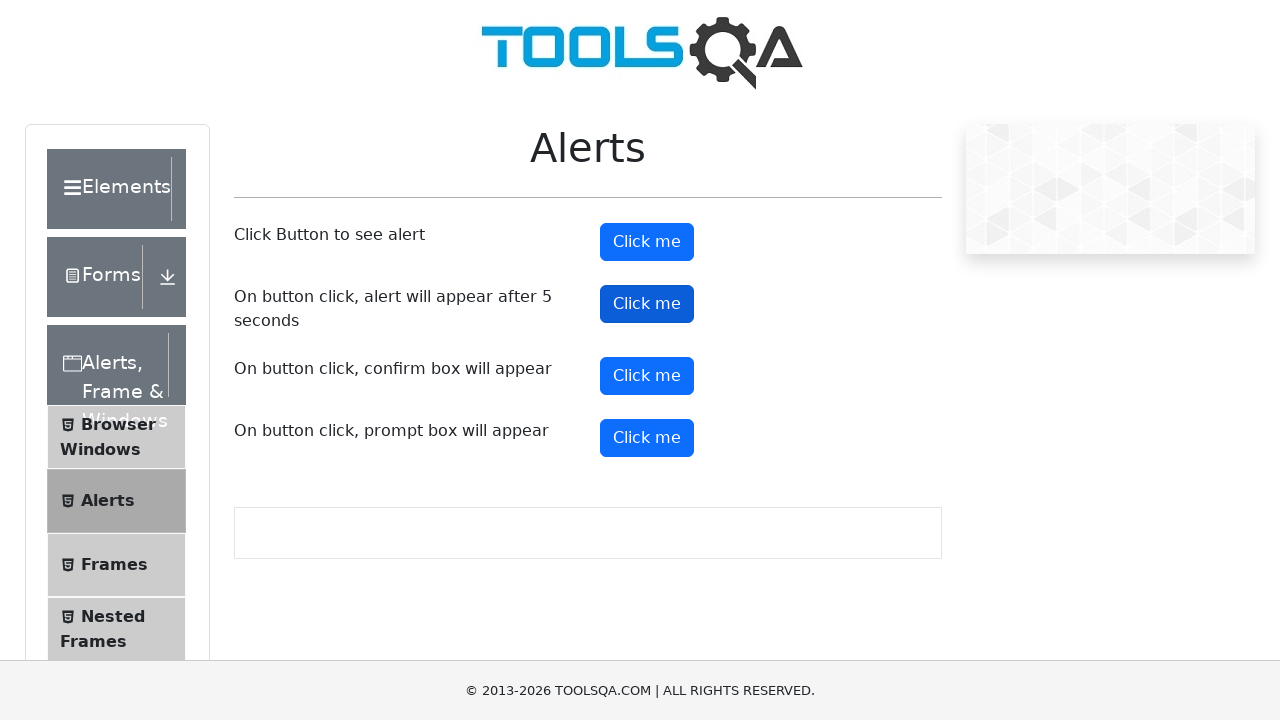

Set up dialog handler to dismiss confirm alert
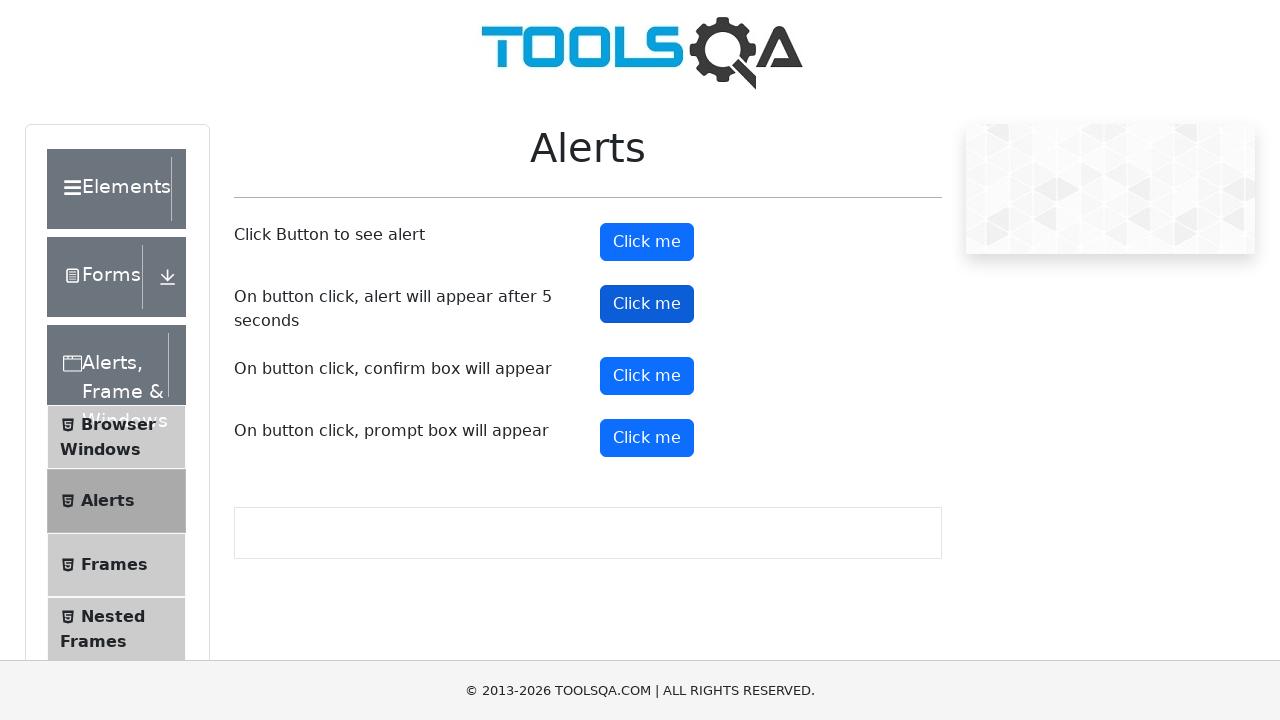

Clicked confirm button at (647, 376) on #confirmButton
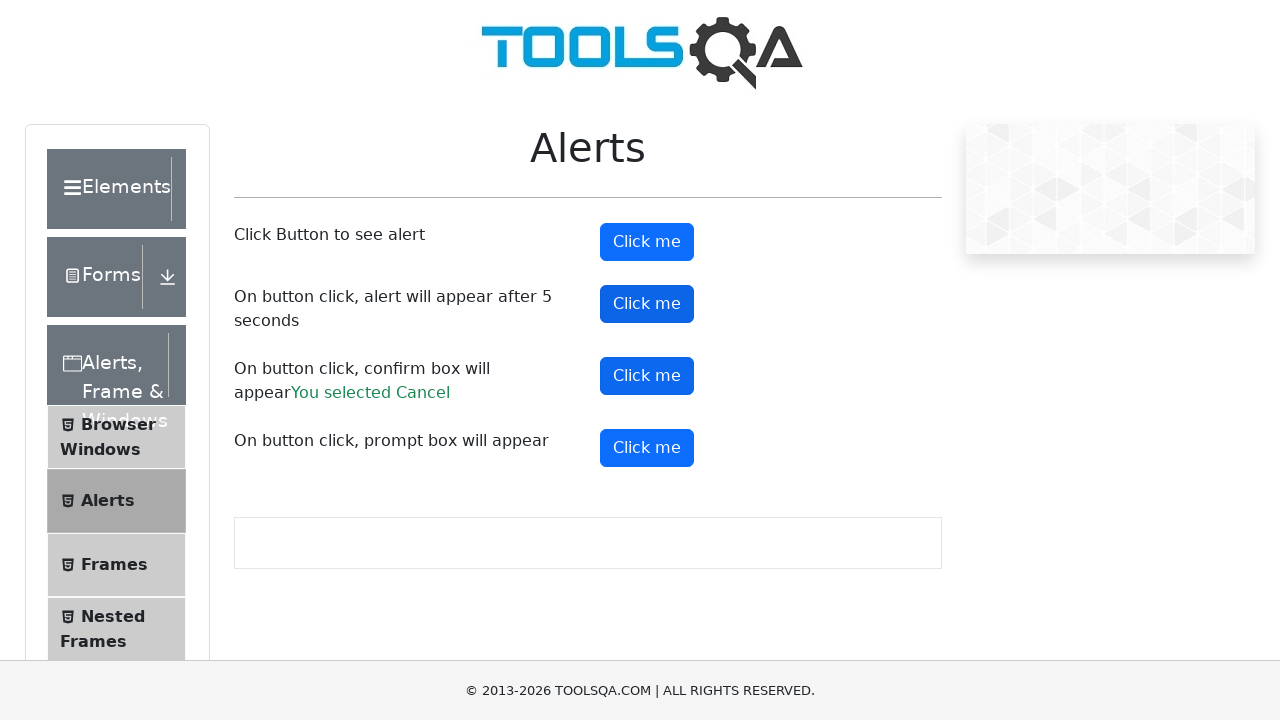

Verified confirm result message appeared
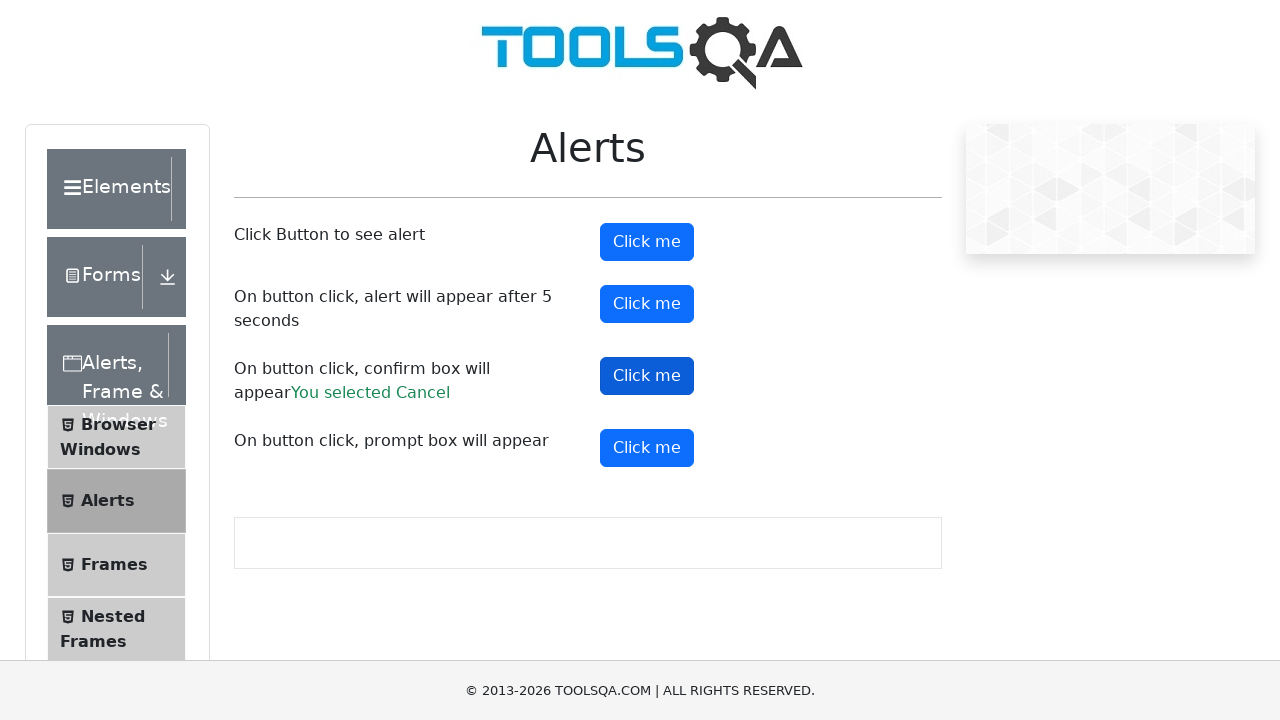

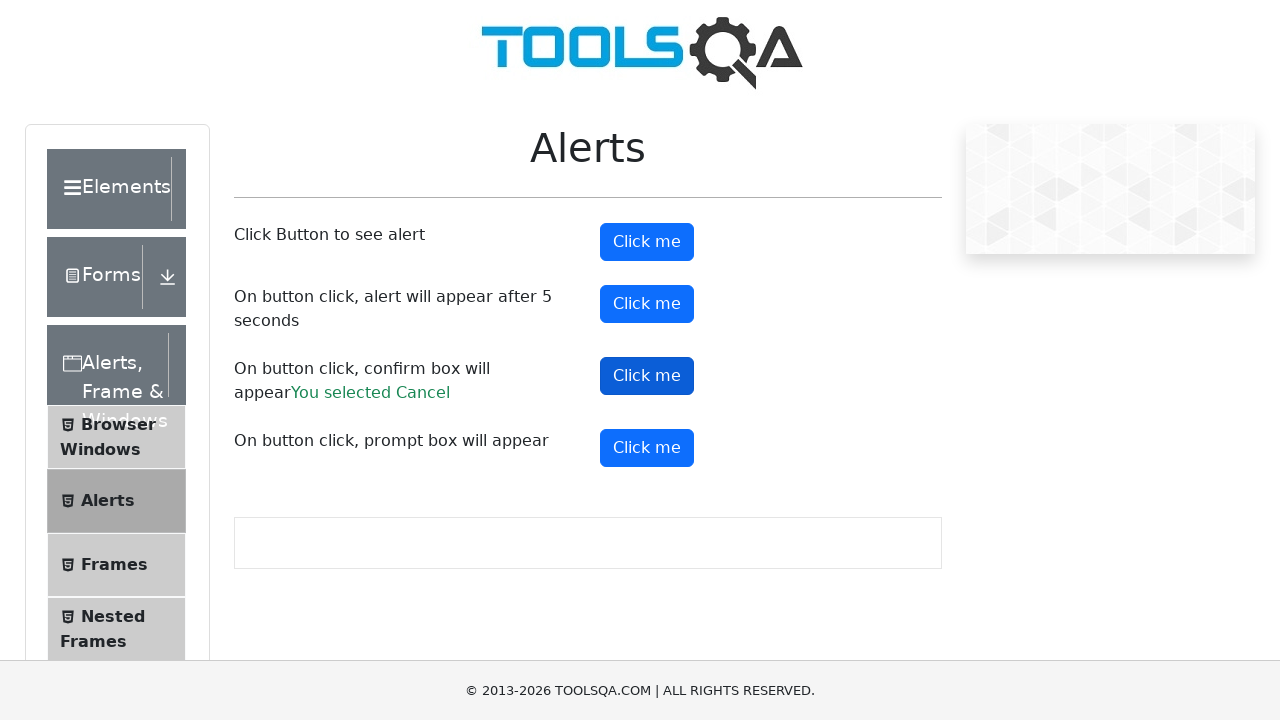